Tests dropdown selection functionality by selecting a marital status option from a select element

Starting URL: https://estivalet.github.io/robot-static-testing-site/cadastro/index.html

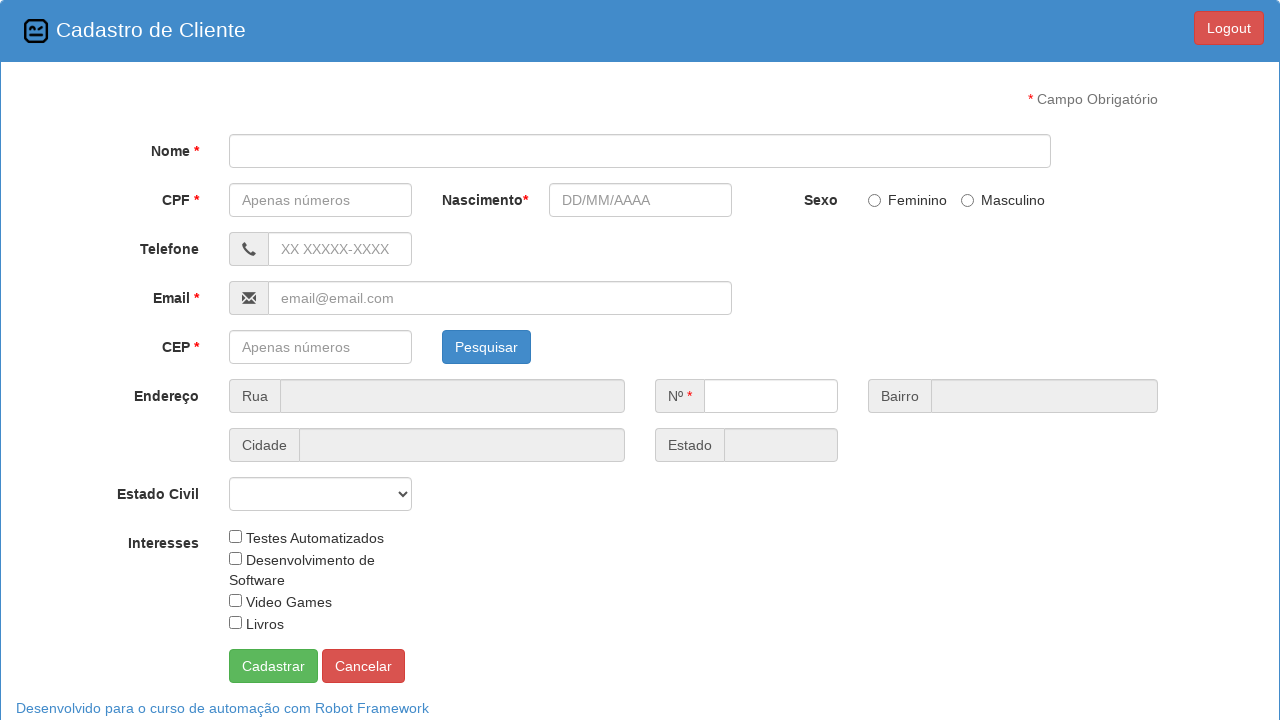

Navigated to dropdown selection test page
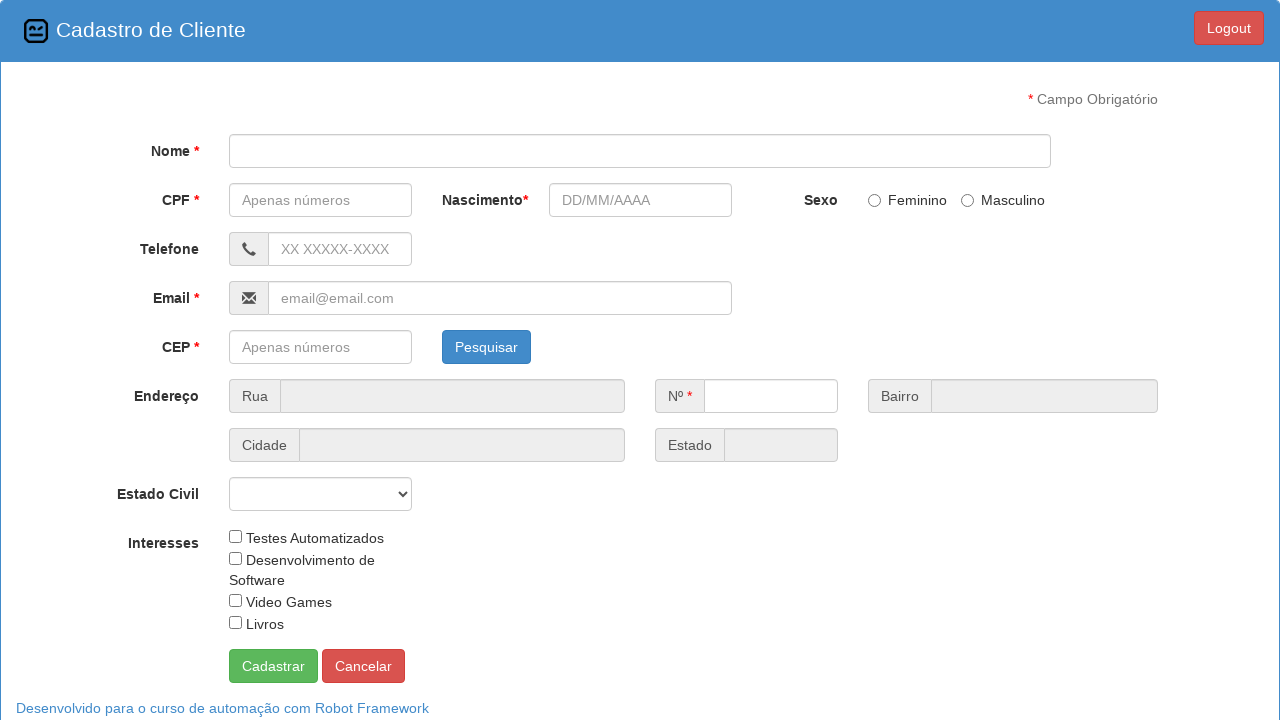

Located marital status dropdown element
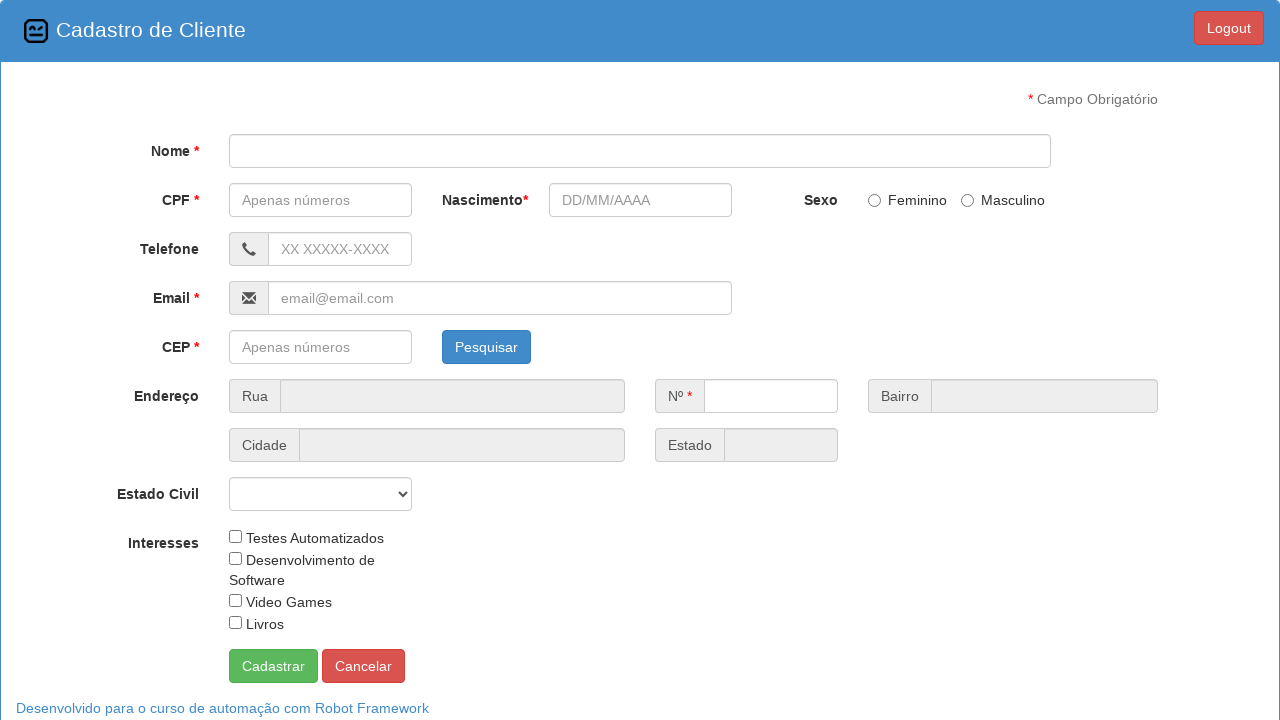

Selected 'Casado(a)' from marital status dropdown on #estado-civil
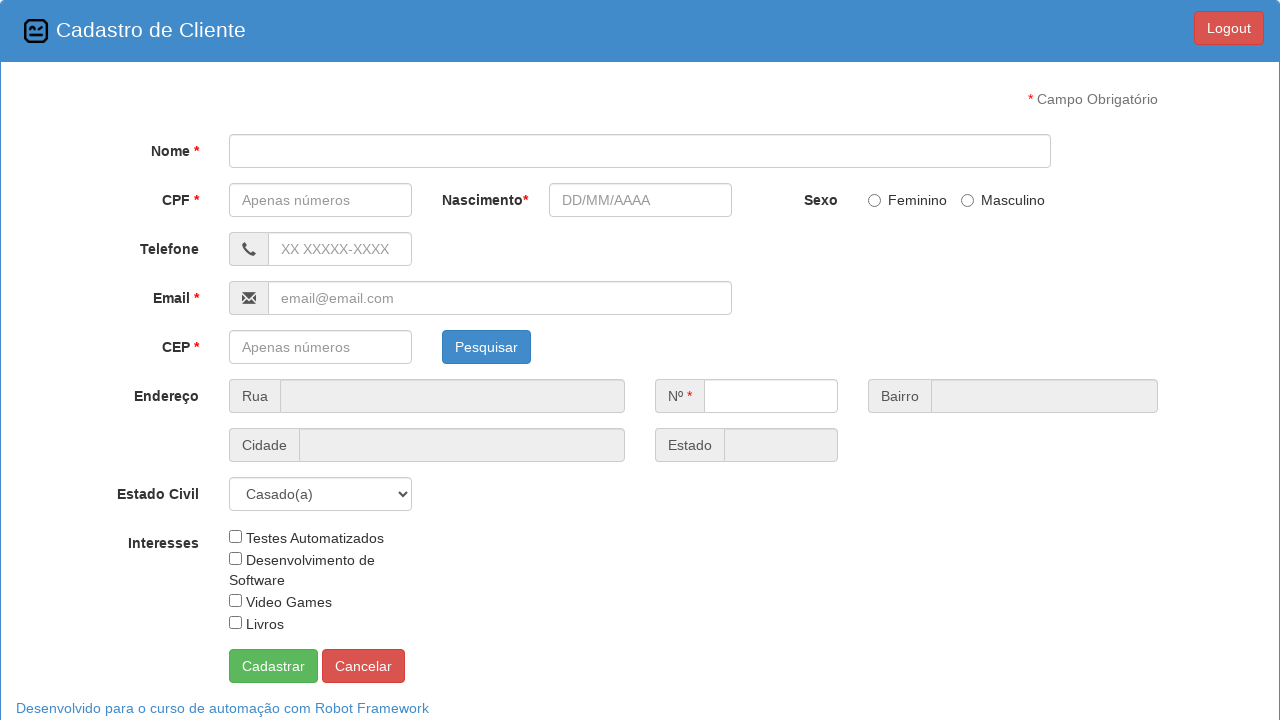

Waited 1000ms for dropdown selection to be visible
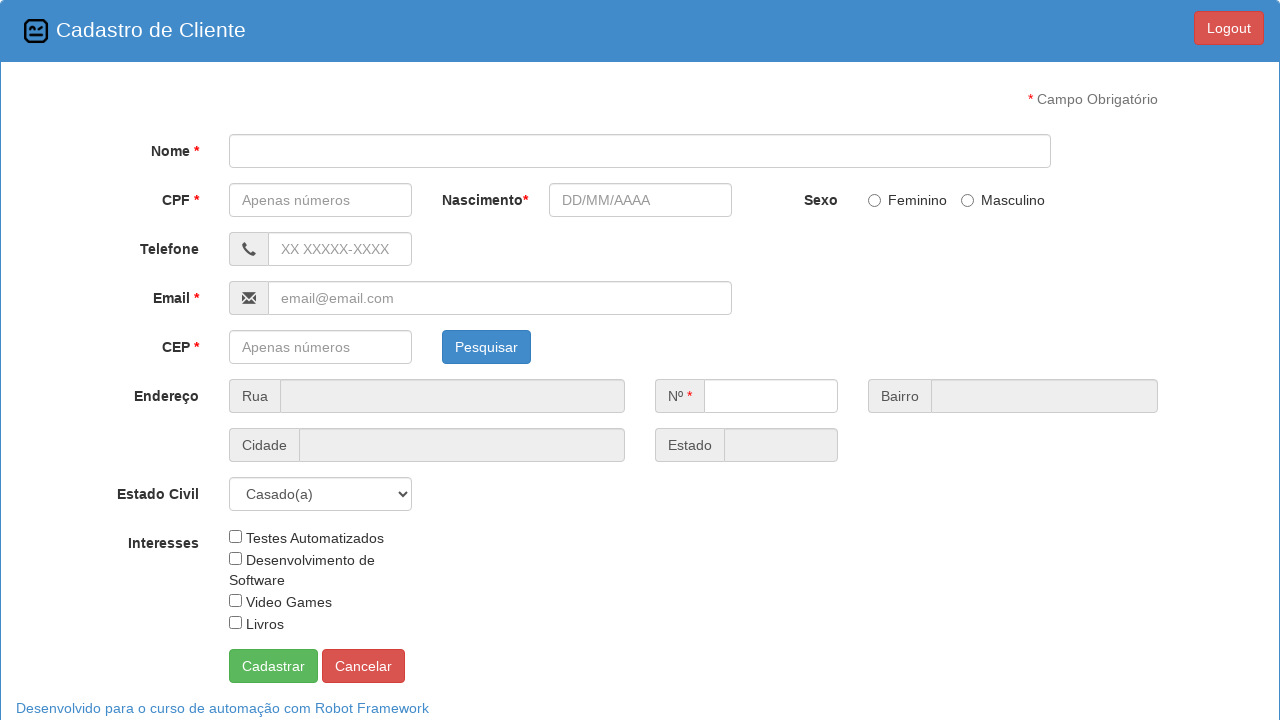

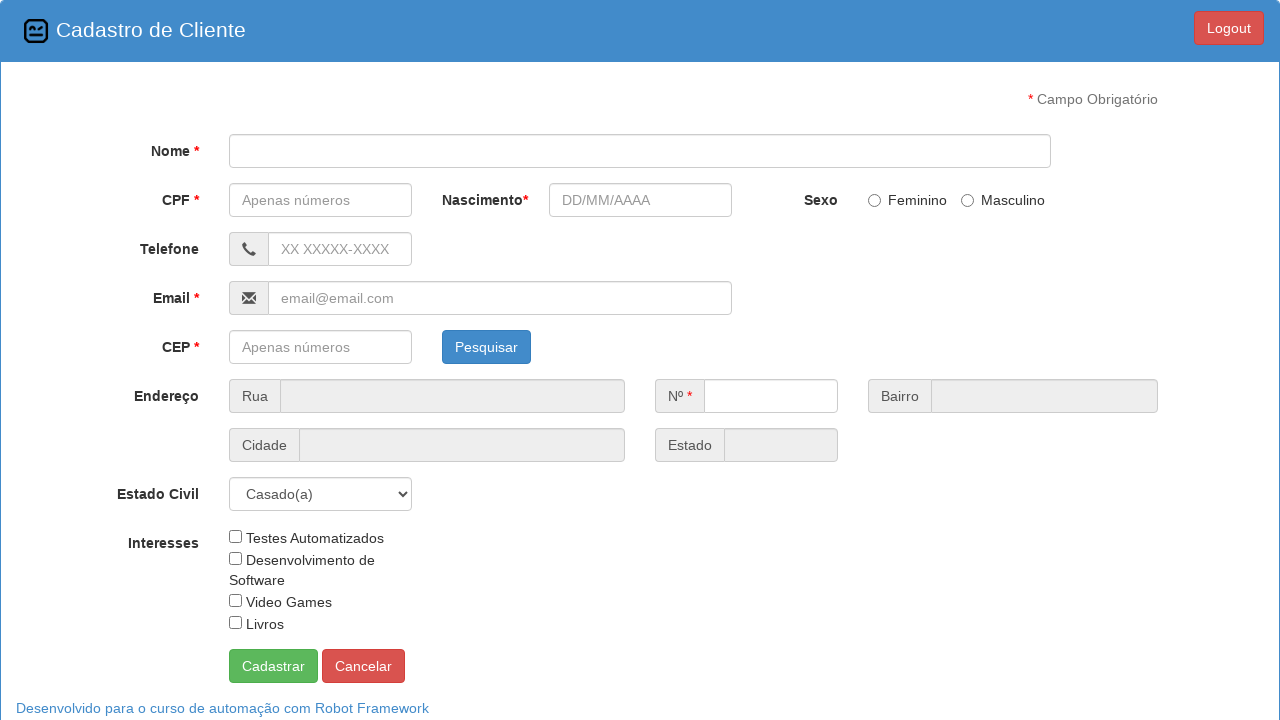